Verifies that the footer element is present and displayed on the page

Starting URL: https://www.samsung.com/

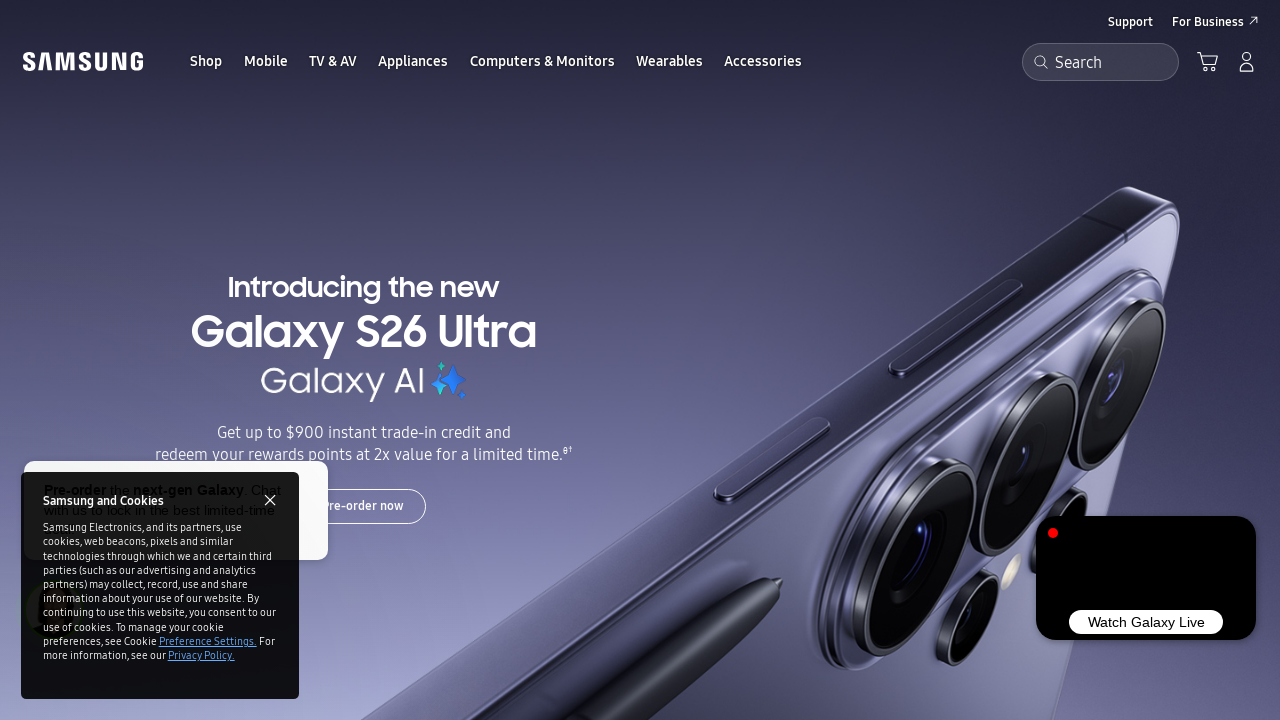

Navigated to Samsung homepage
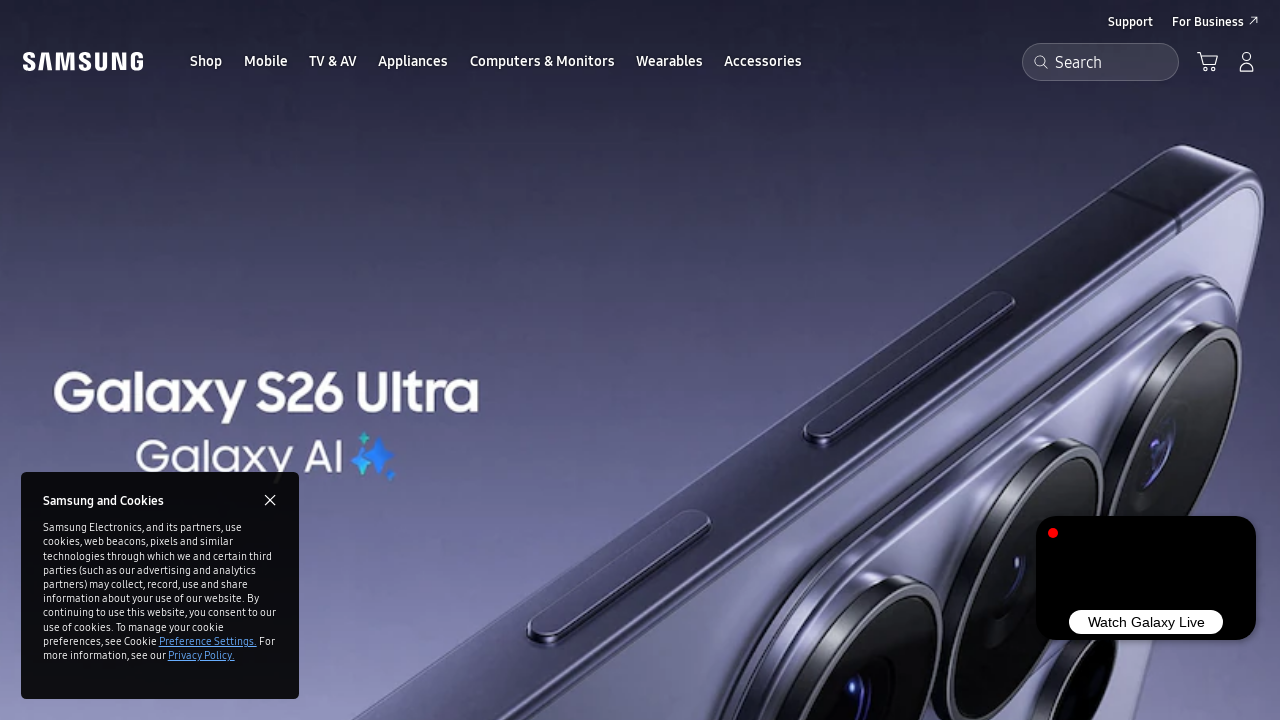

Located footer element on the page
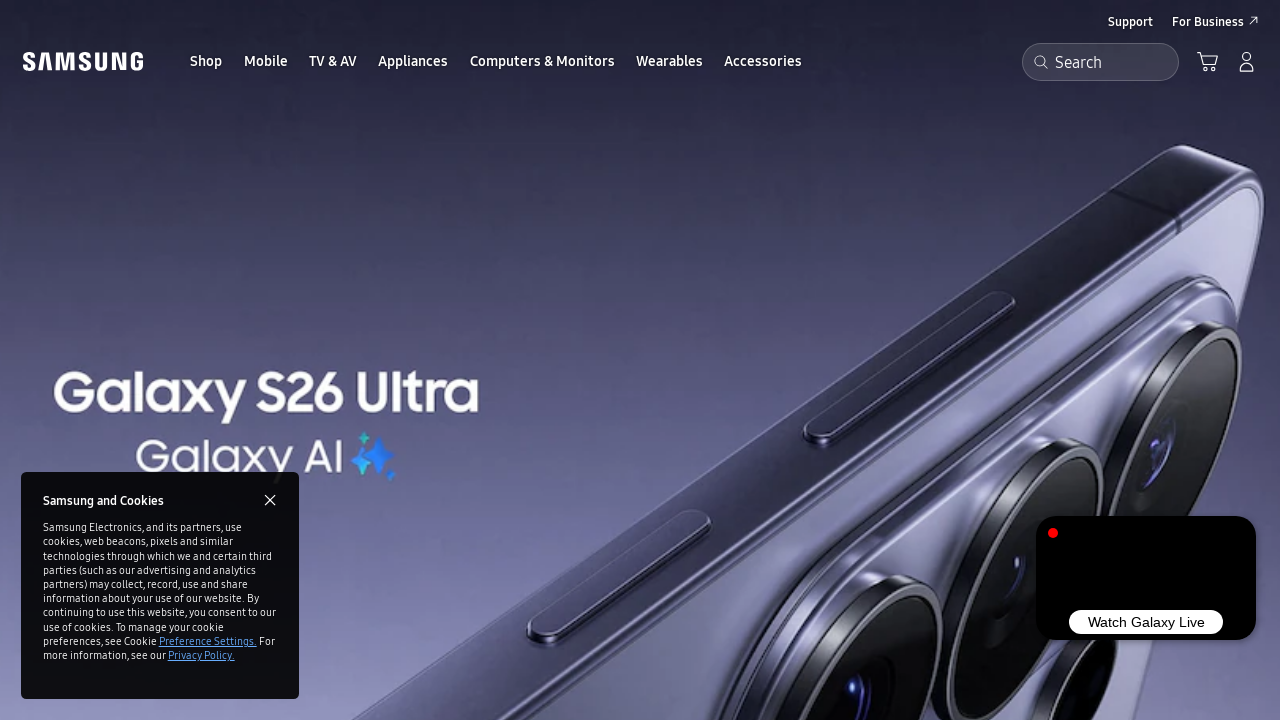

Verified footer element is visible
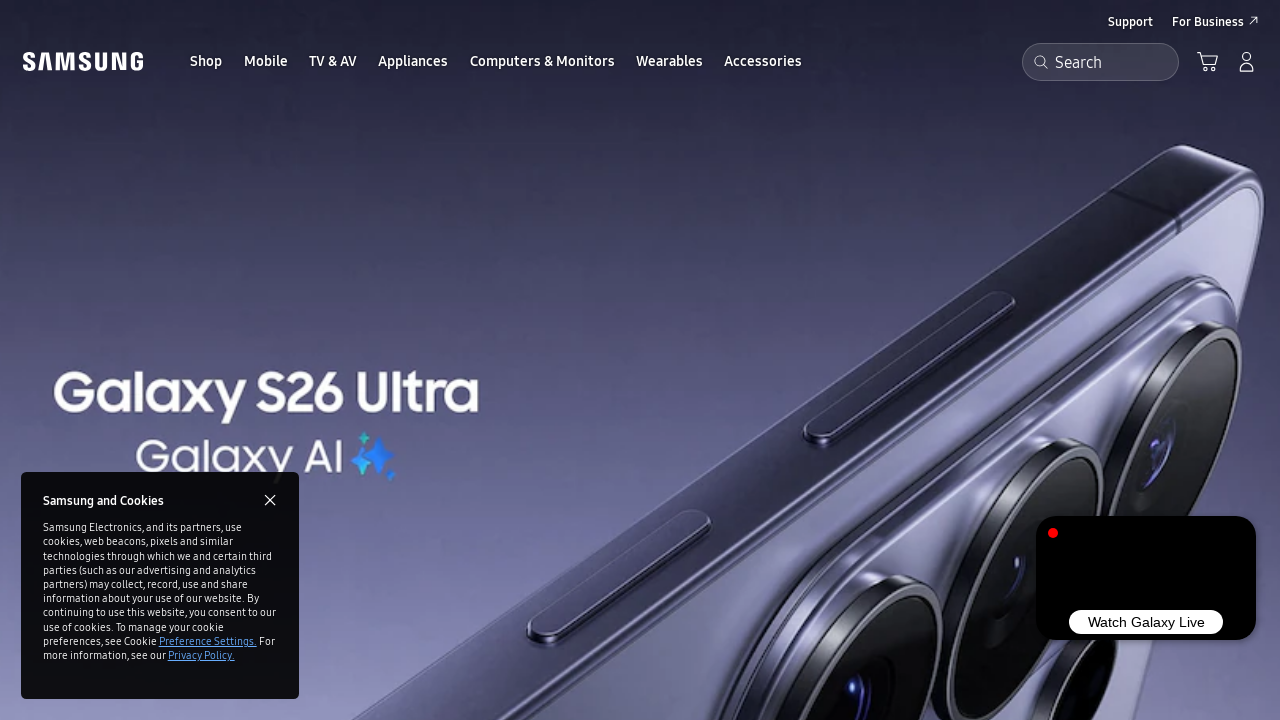

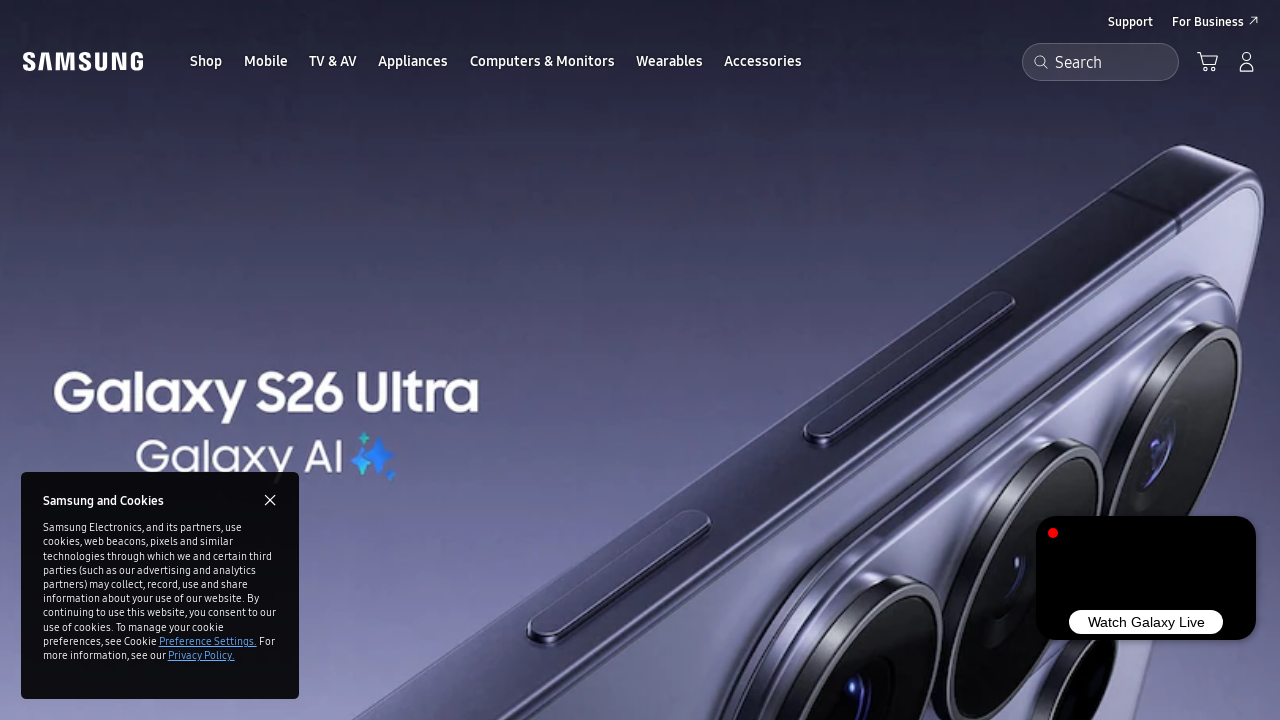